Opens the Kite Zerodha trading platform homepage and verifies the page loads successfully

Starting URL: https://kite.zerodha.com

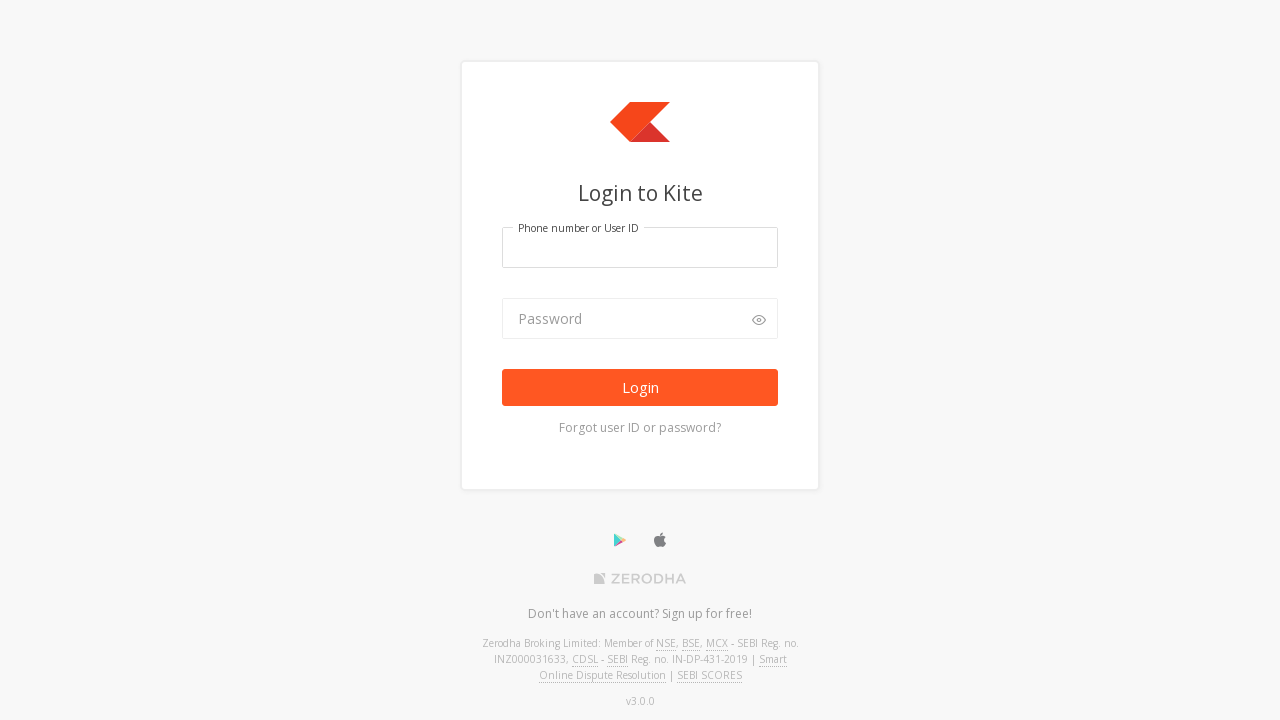

Set viewport size to 1920x1080
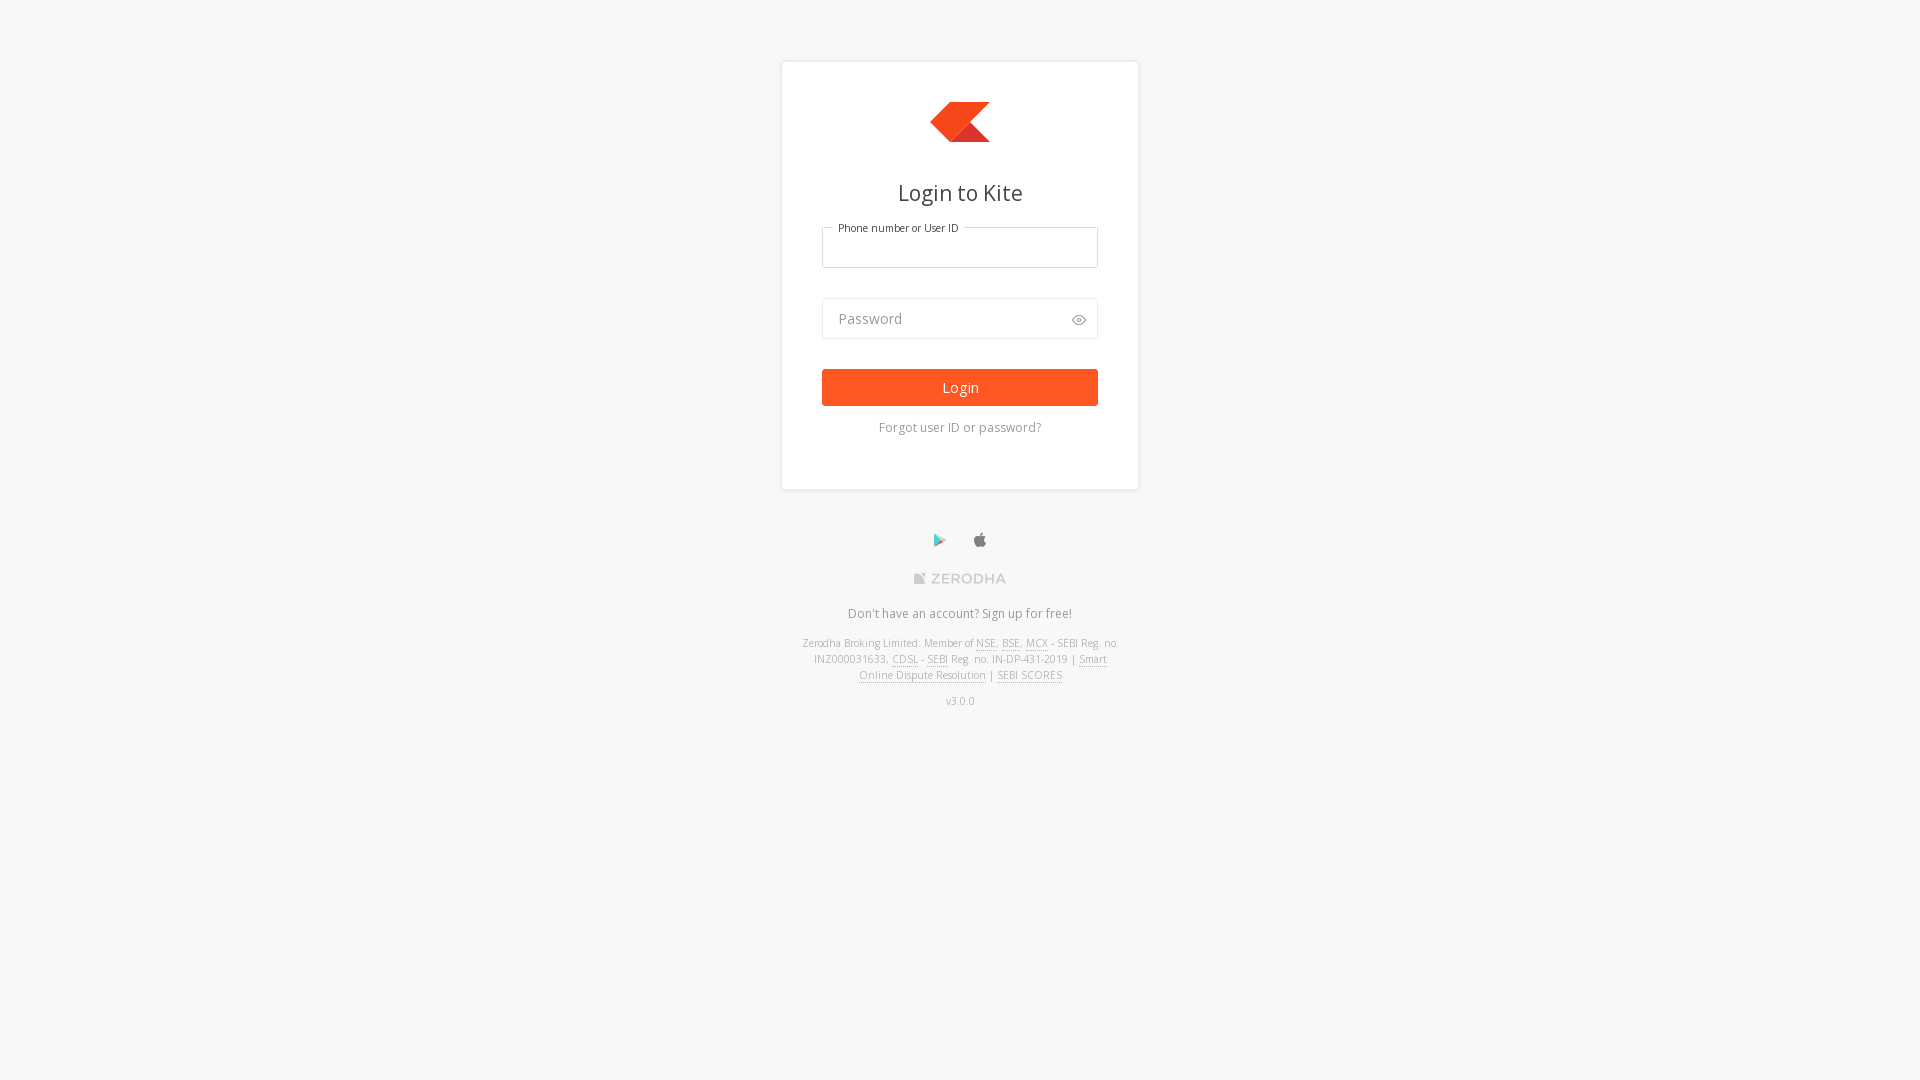

Kite Zerodha homepage loaded successfully (domcontentloaded event)
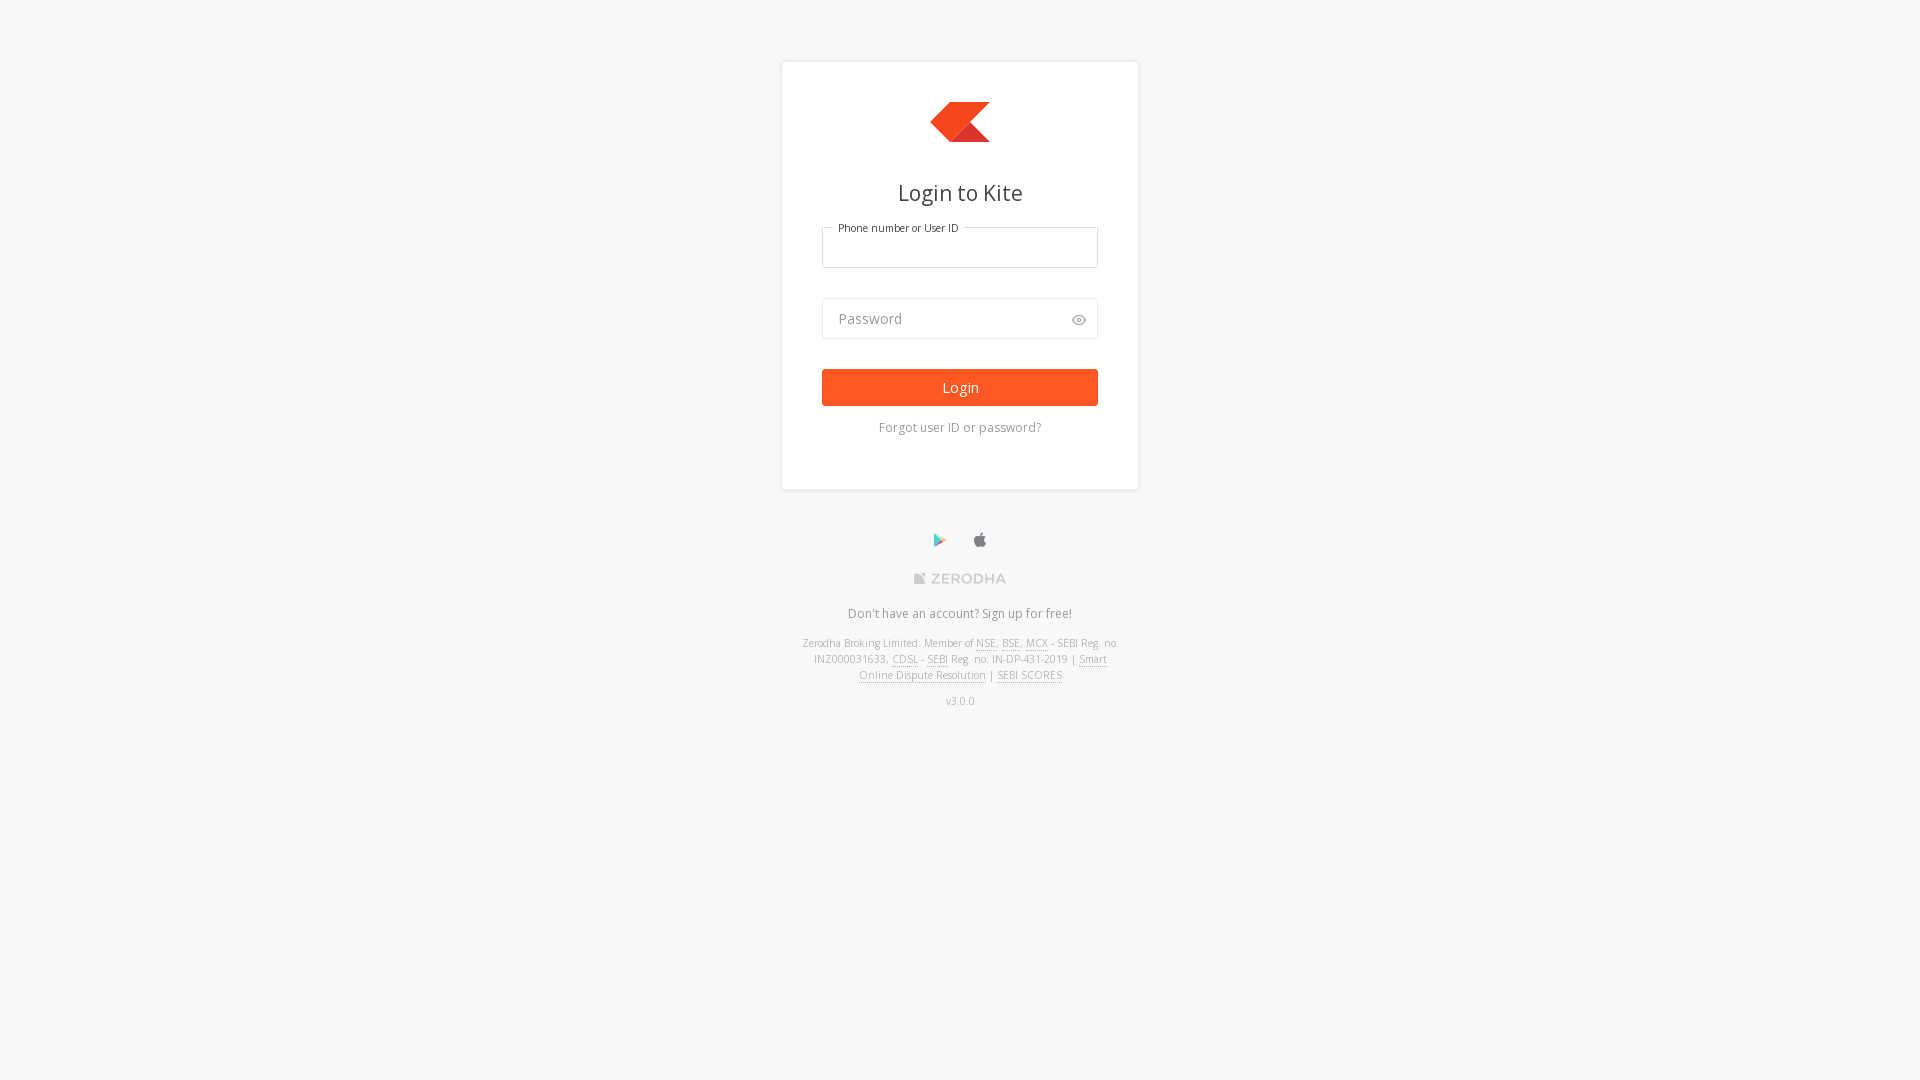

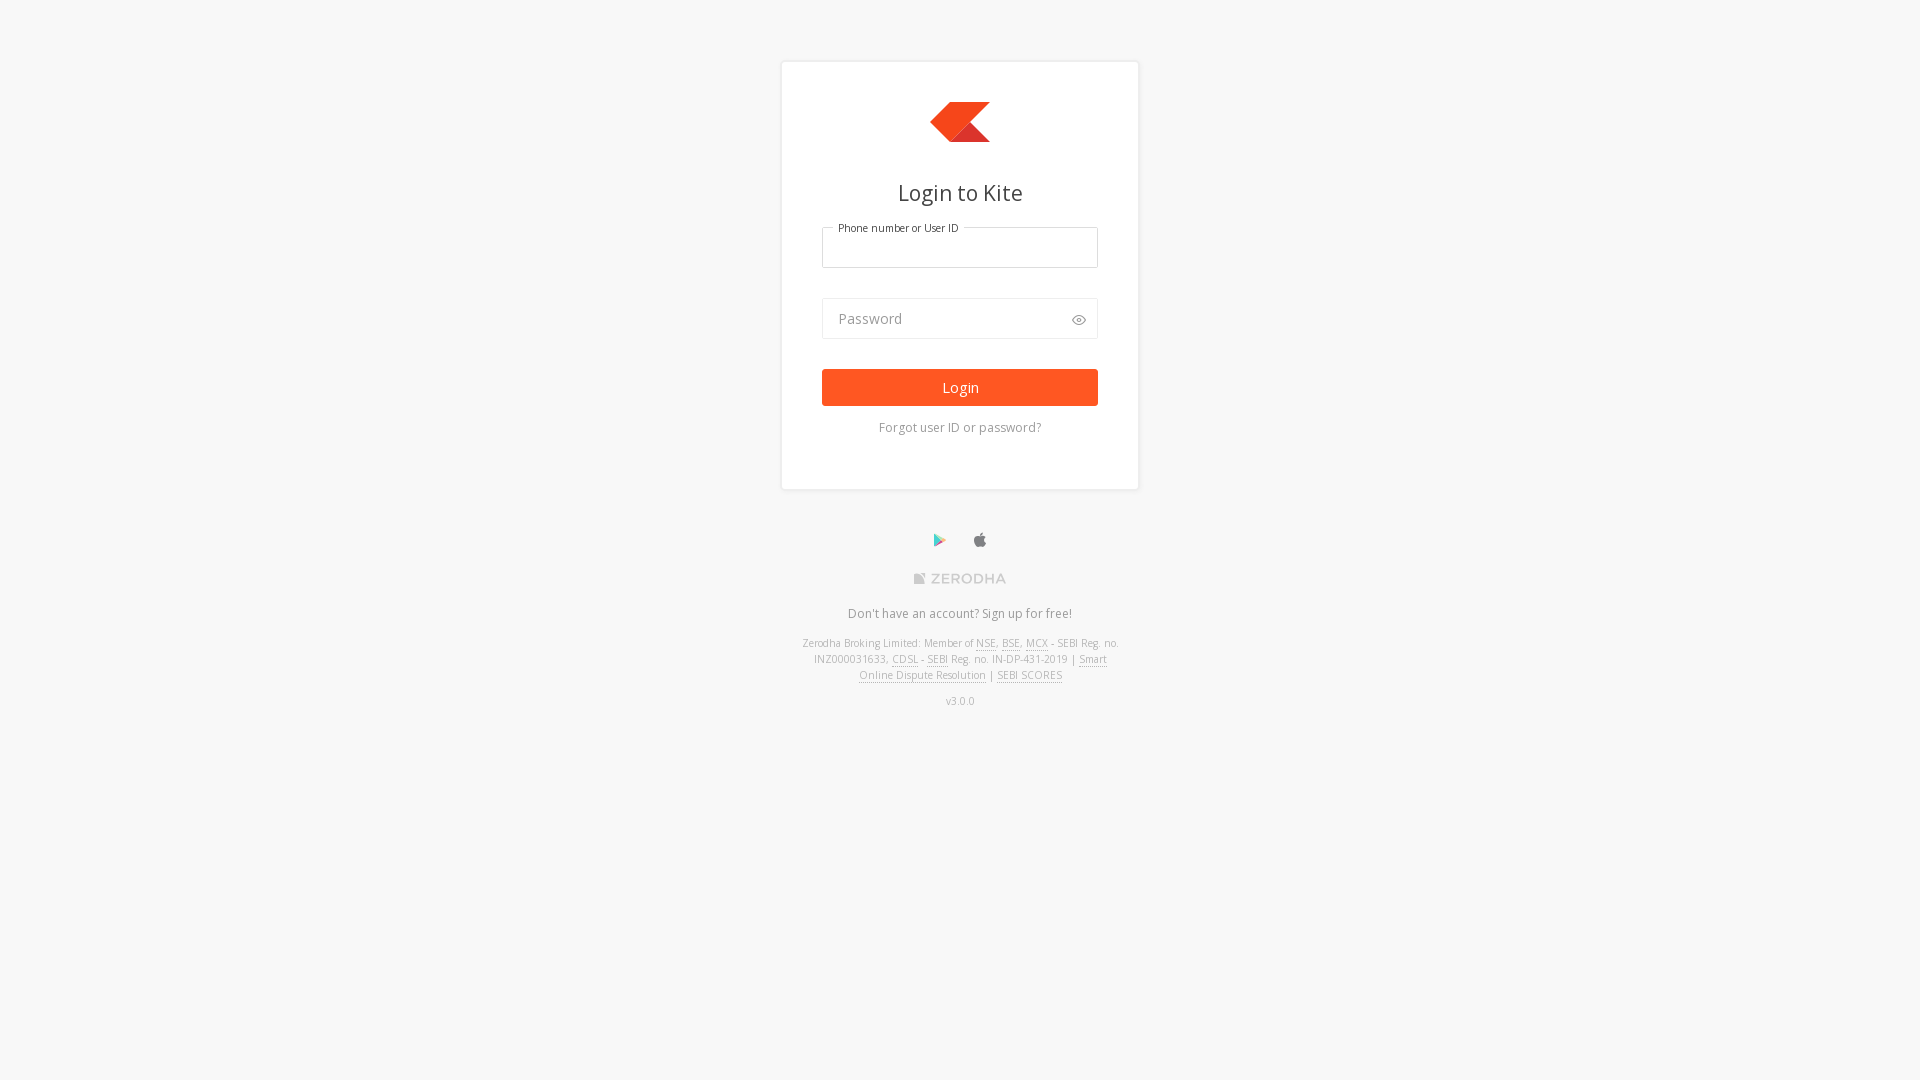